Tests the text search functionality by clicking on text search link, entering a search query and submitting the search

Starting URL: https://www.autopriwos.by

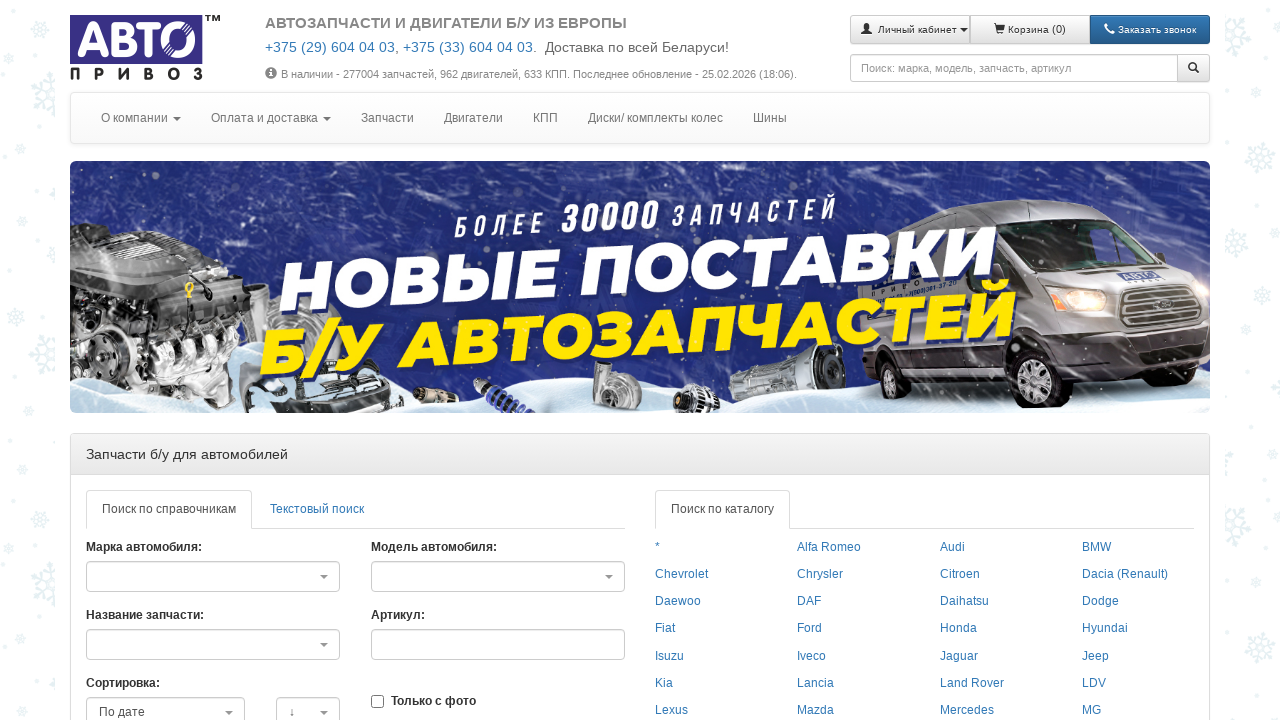

Clicked on text search link at (317, 509) on a:has-text('Текстовый поиск')
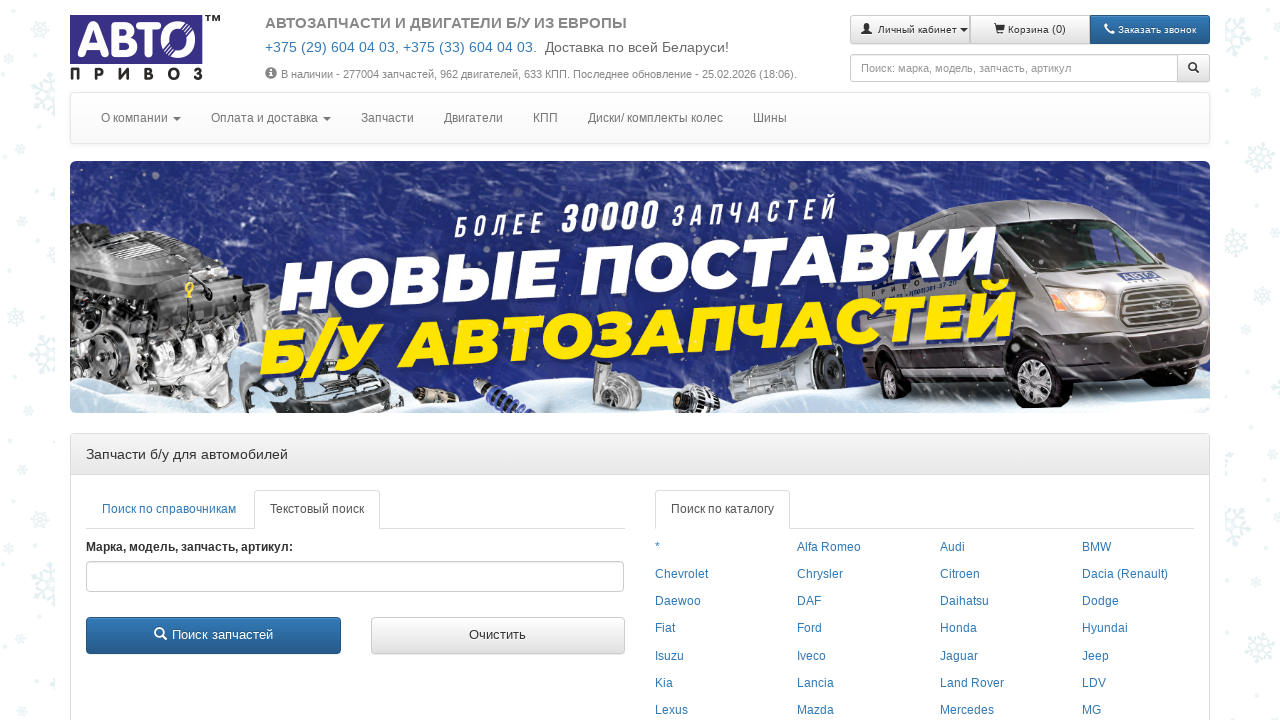

Search field became visible
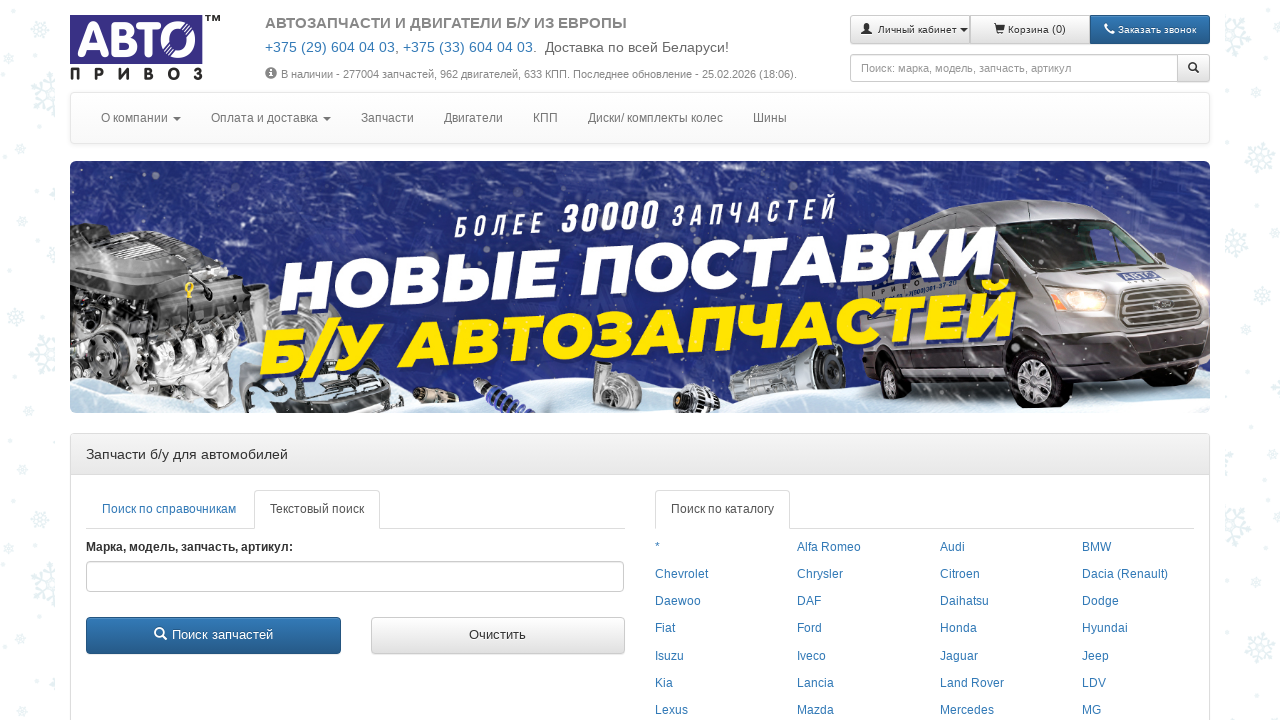

Entered search query 'тормозные колодки' in search field on #filter\[textsearch\]
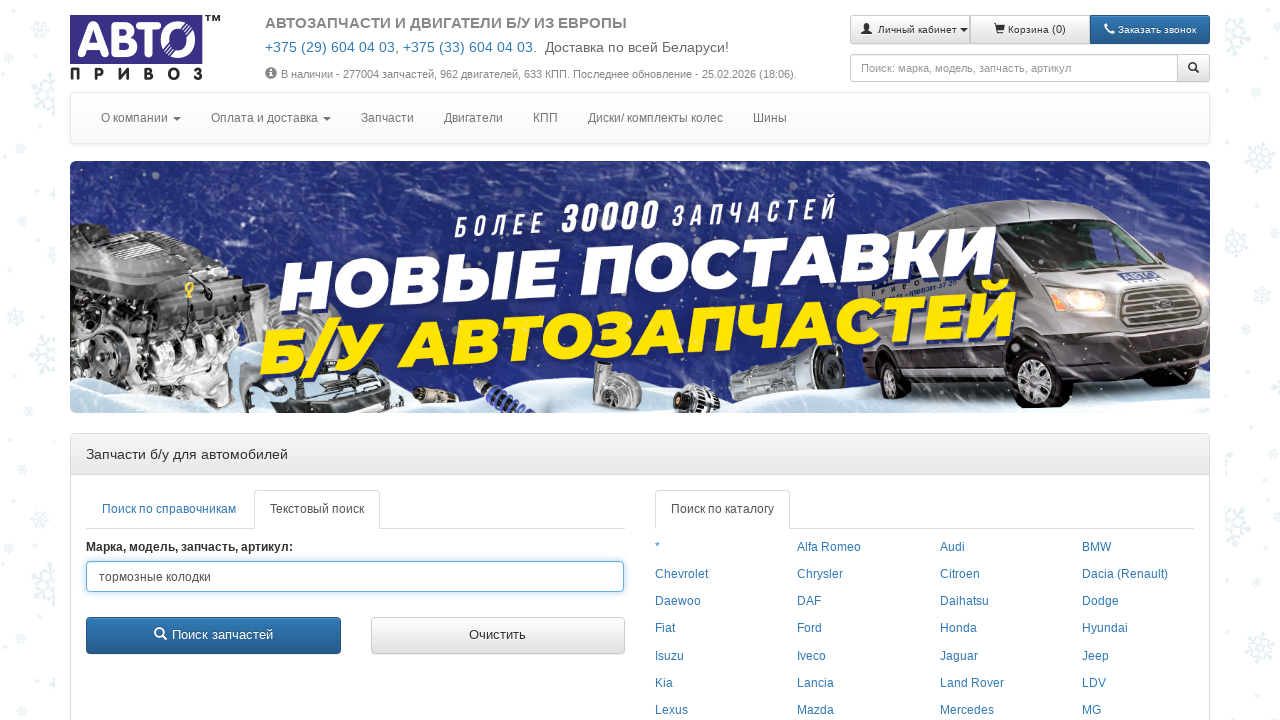

Clicked search button to submit search at (213, 636) on #search_button
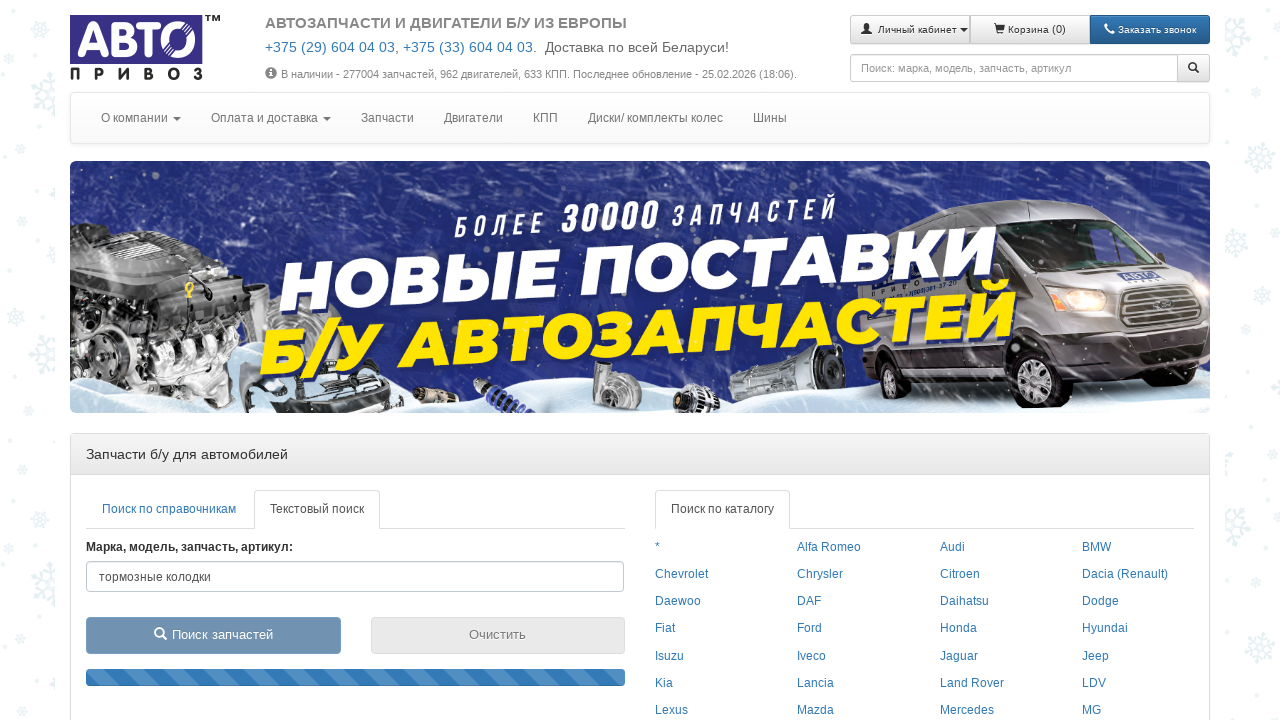

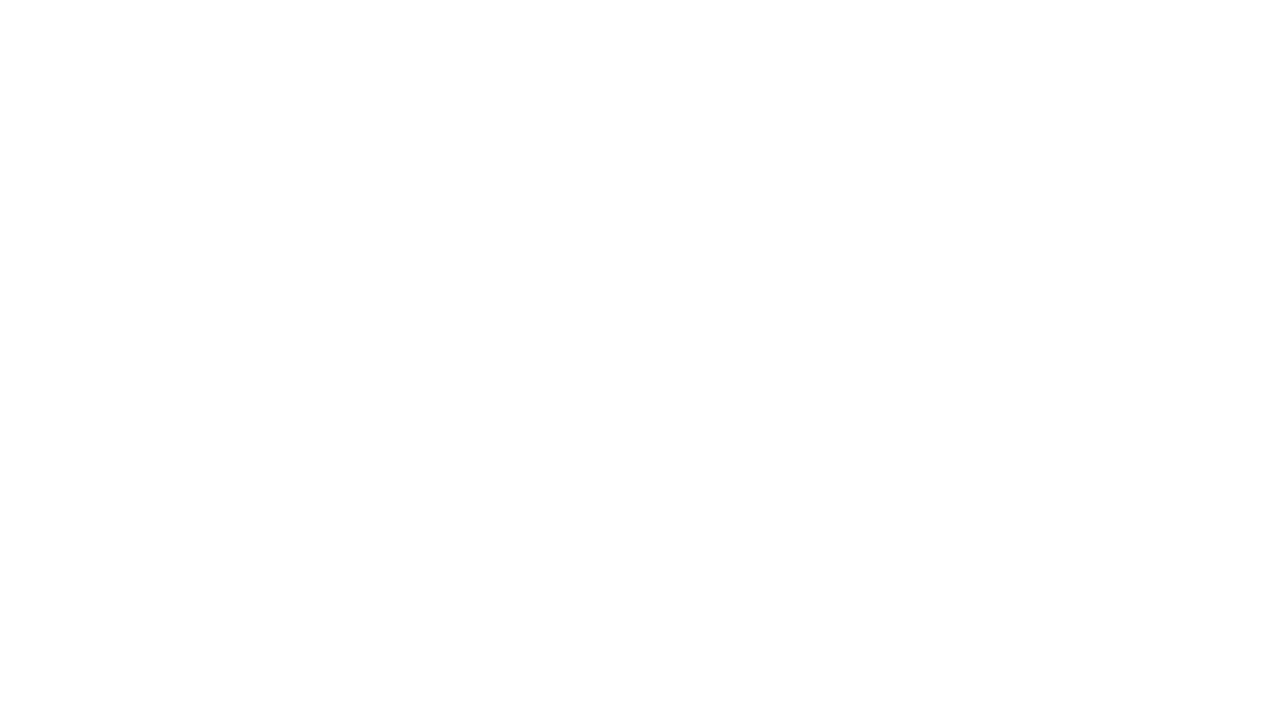